Tests drag and drop functionality by dragging column A onto column B and verifying the columns swap positions

Starting URL: http://the-internet.herokuapp.com/drag_and_drop

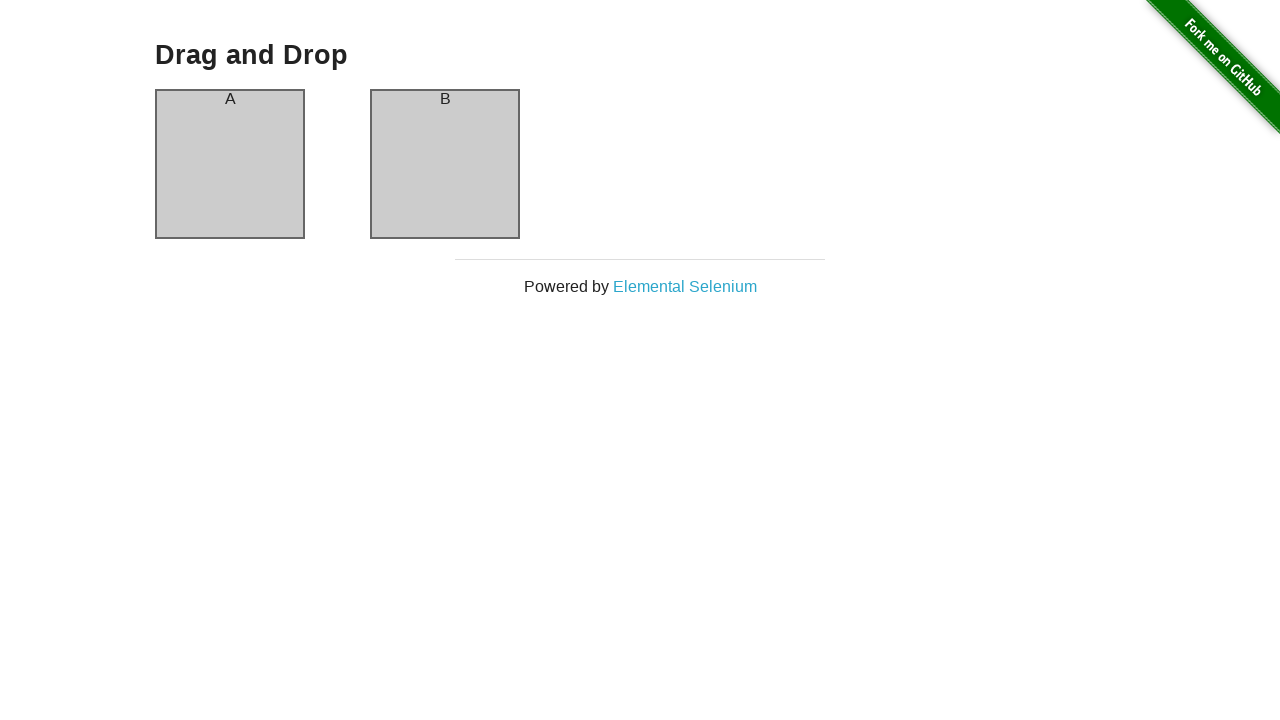

Waited for column A element to be visible
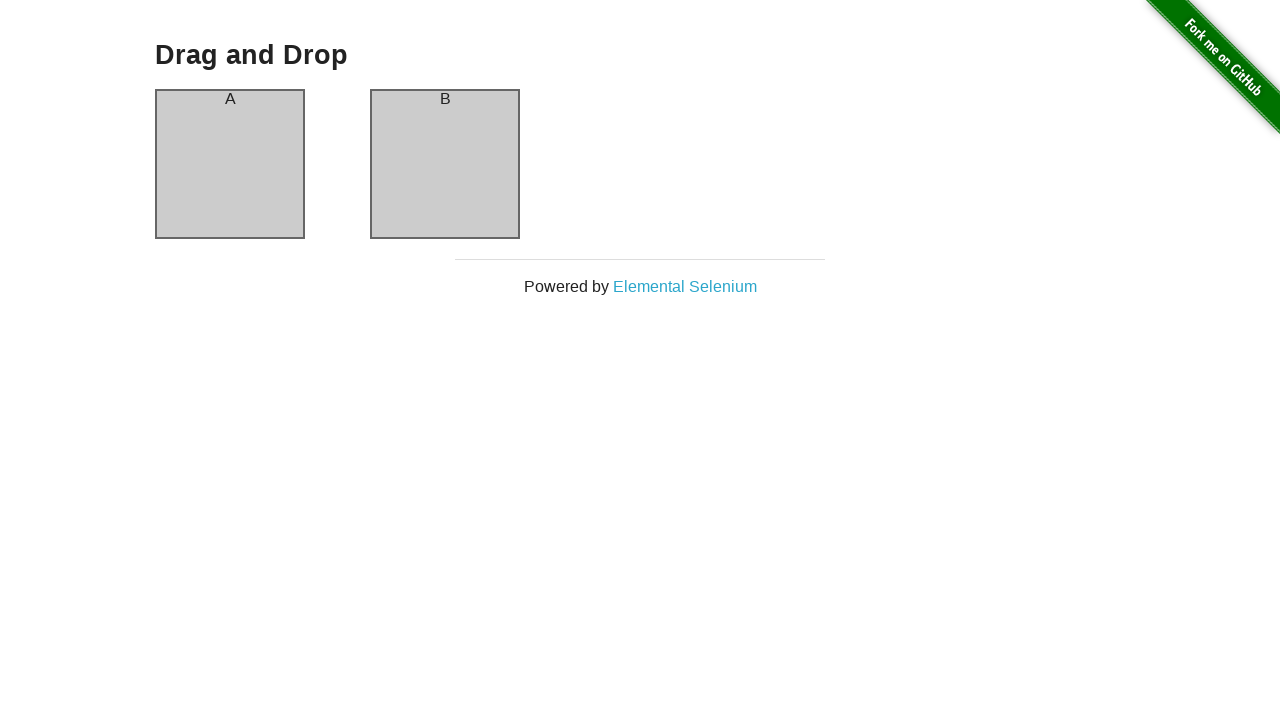

Waited for column B element to be visible
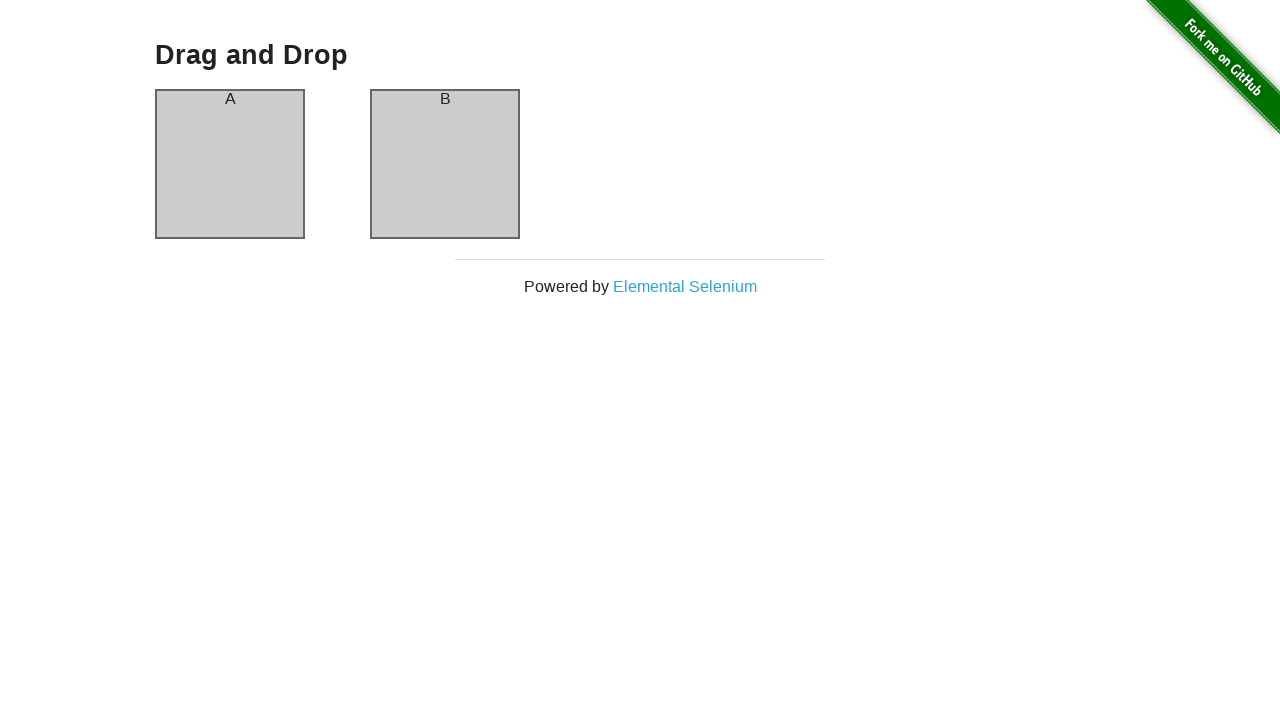

Retrieved initial text of column A: 'A'
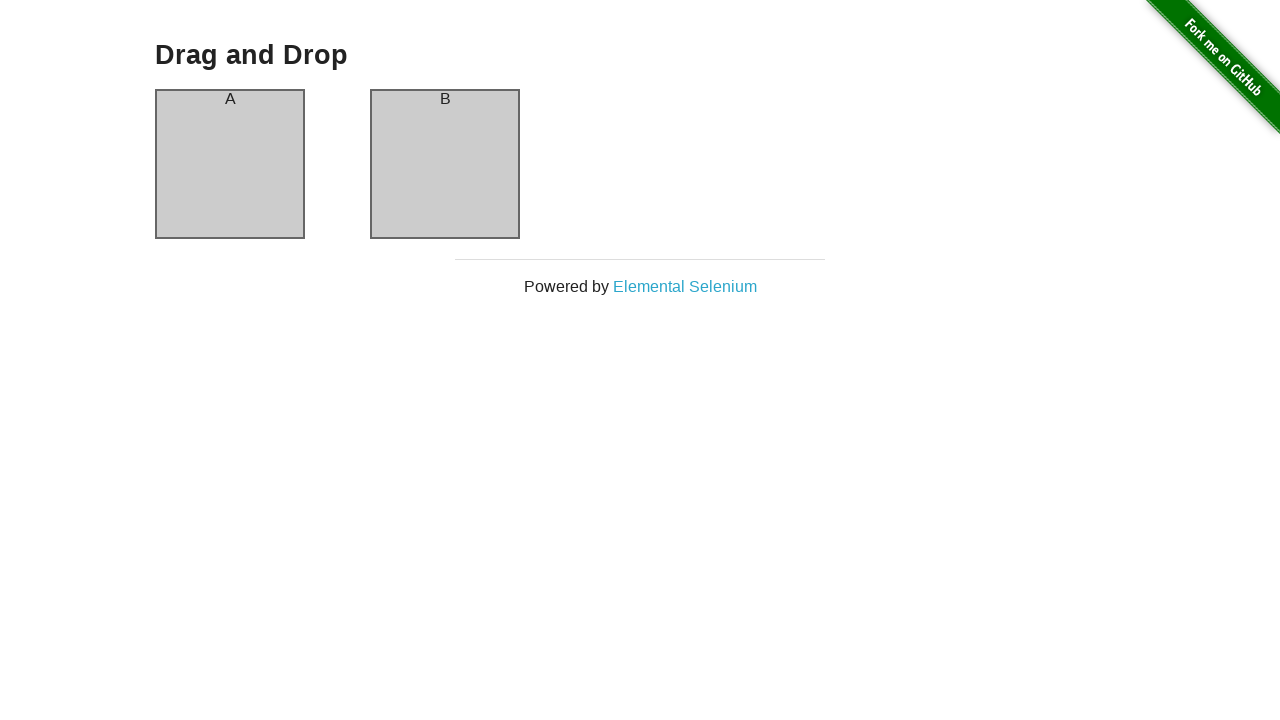

Retrieved initial text of column B: 'B'
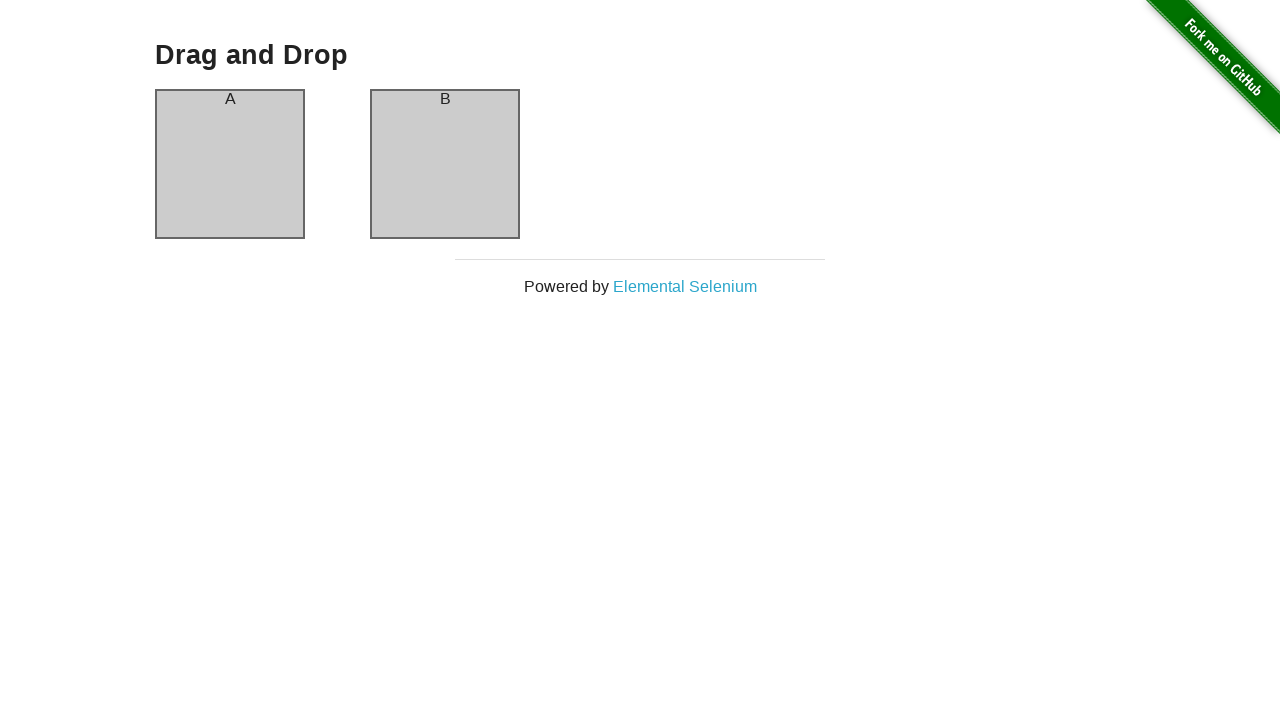

Dragged column A onto column B at (445, 164)
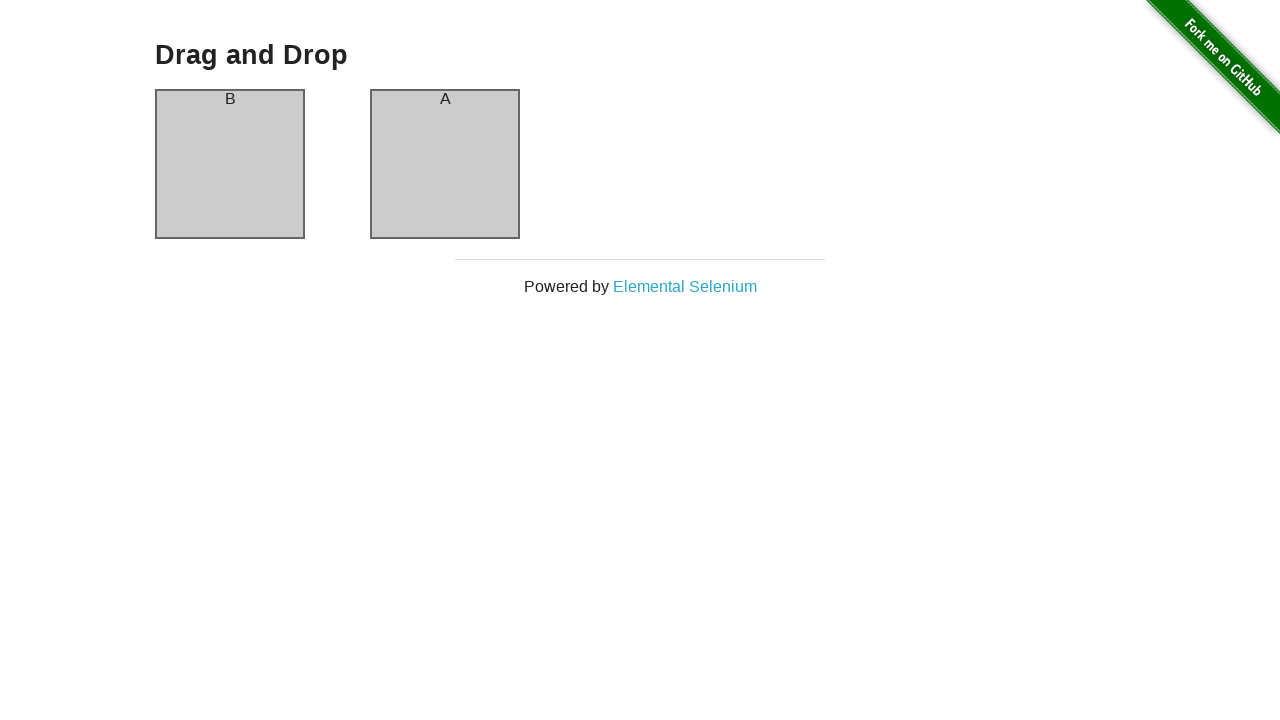

Waited 500ms for DOM to update after drag operation
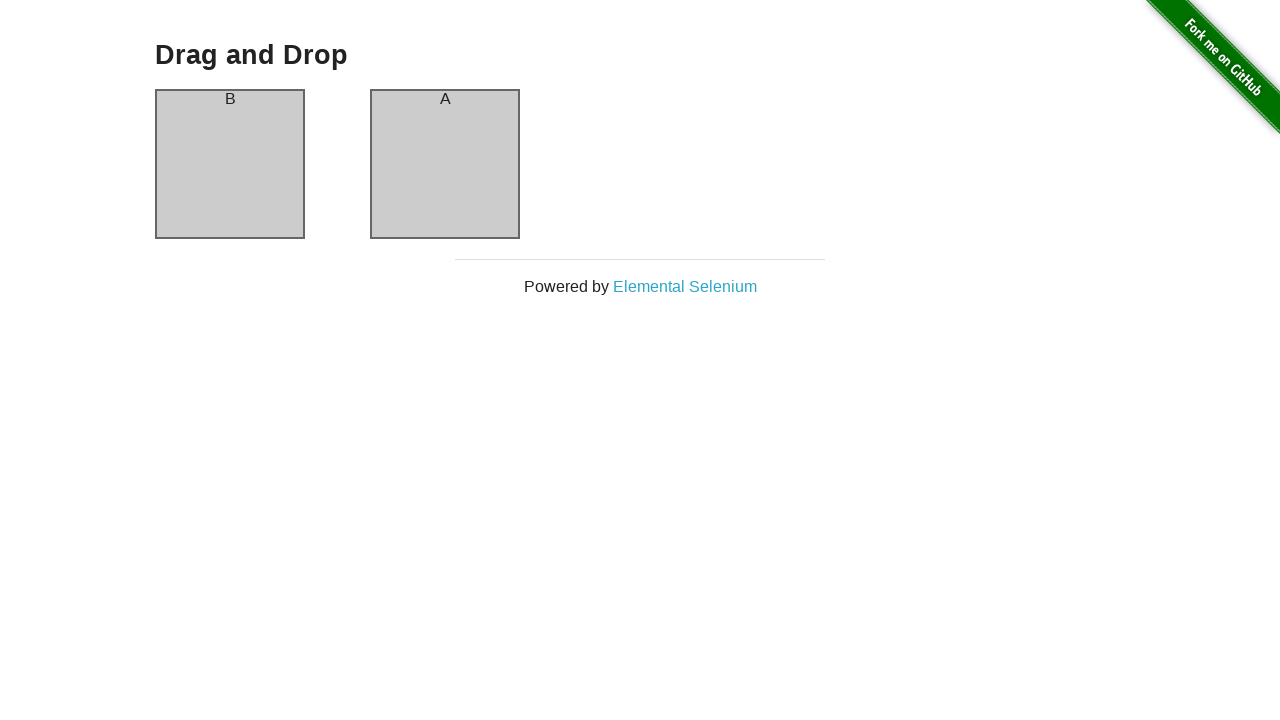

Verified column A element is still visible after swap
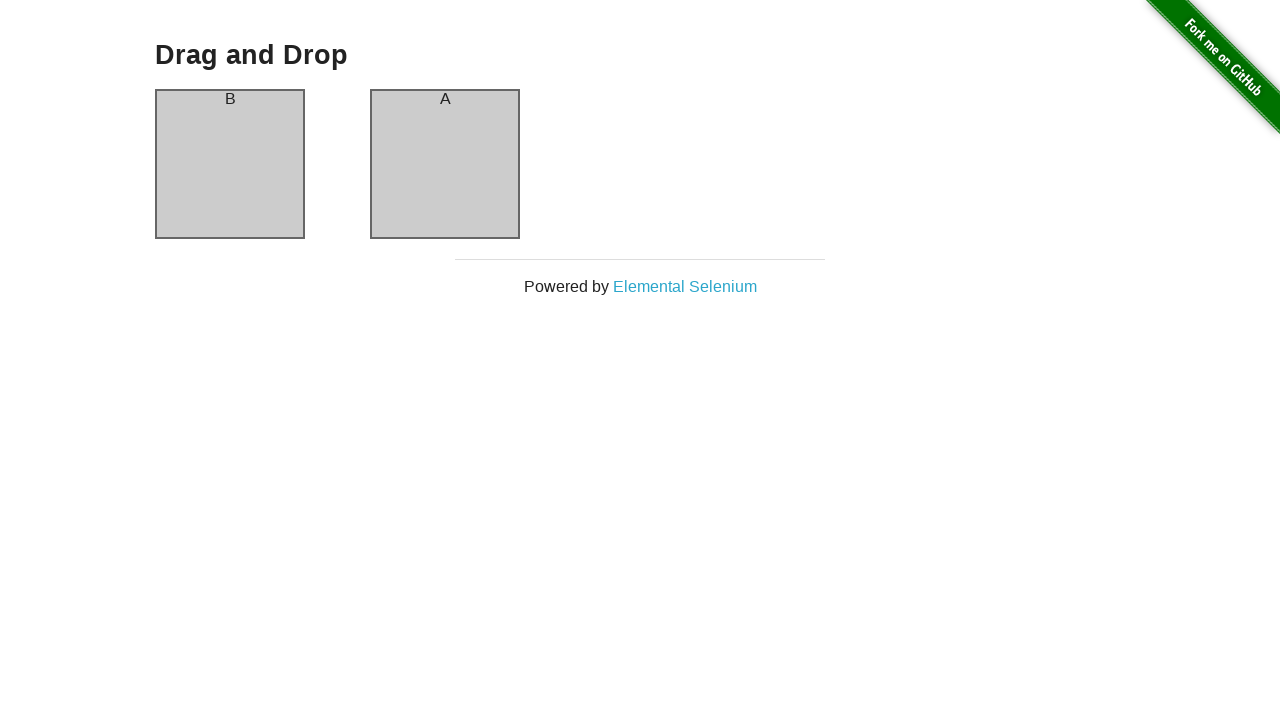

Verified column B element is still visible after swap
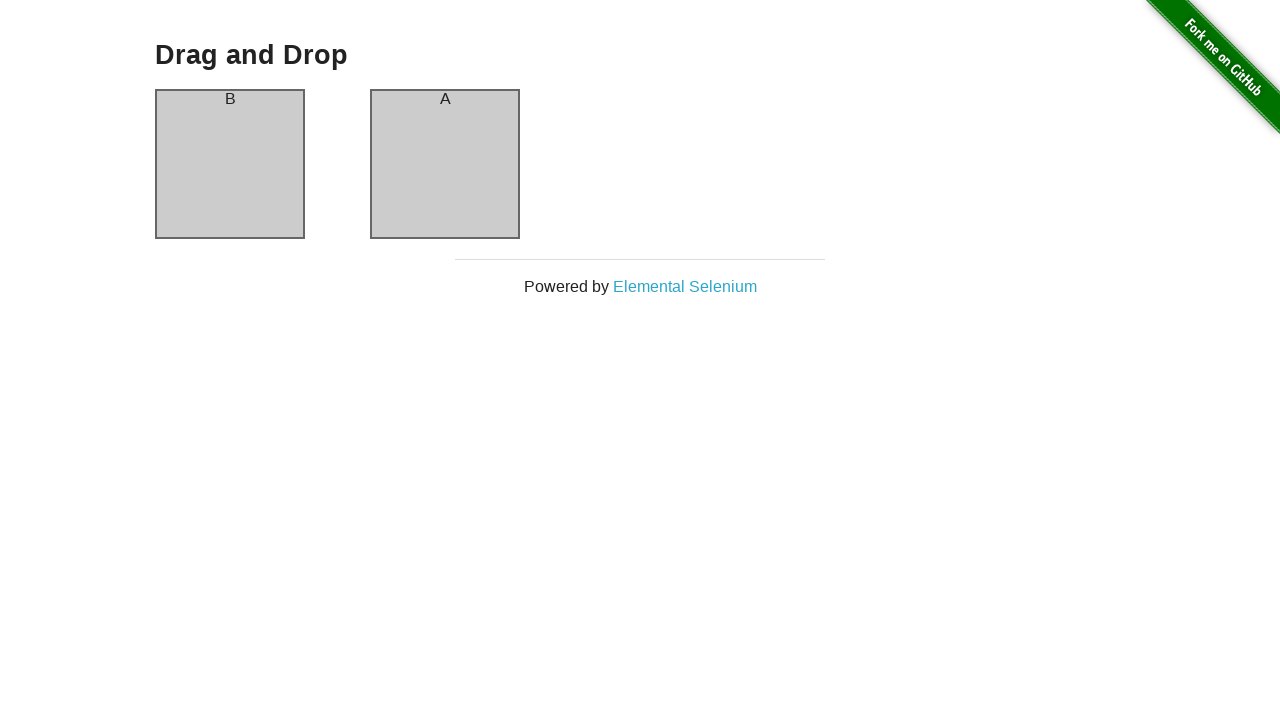

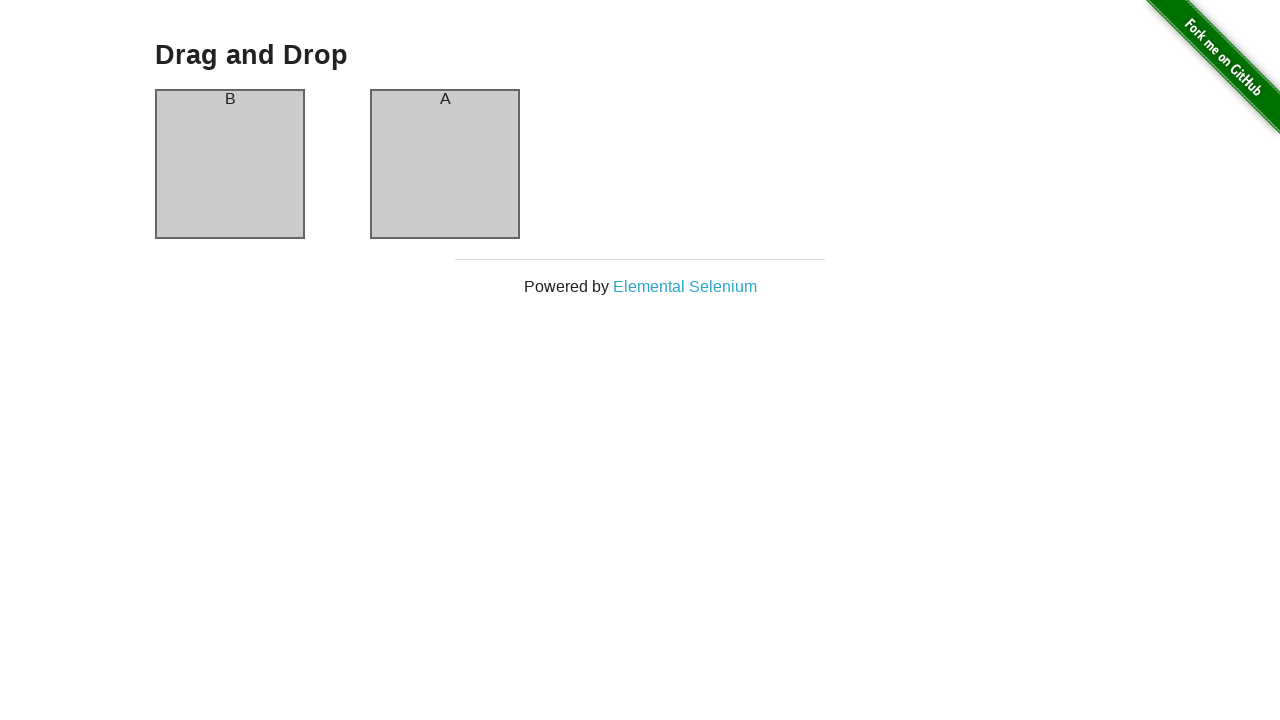